Tests tooltip display on hover by moving mouse over an age input field

Starting URL: https://automationfc.github.io/jquery-tooltip/

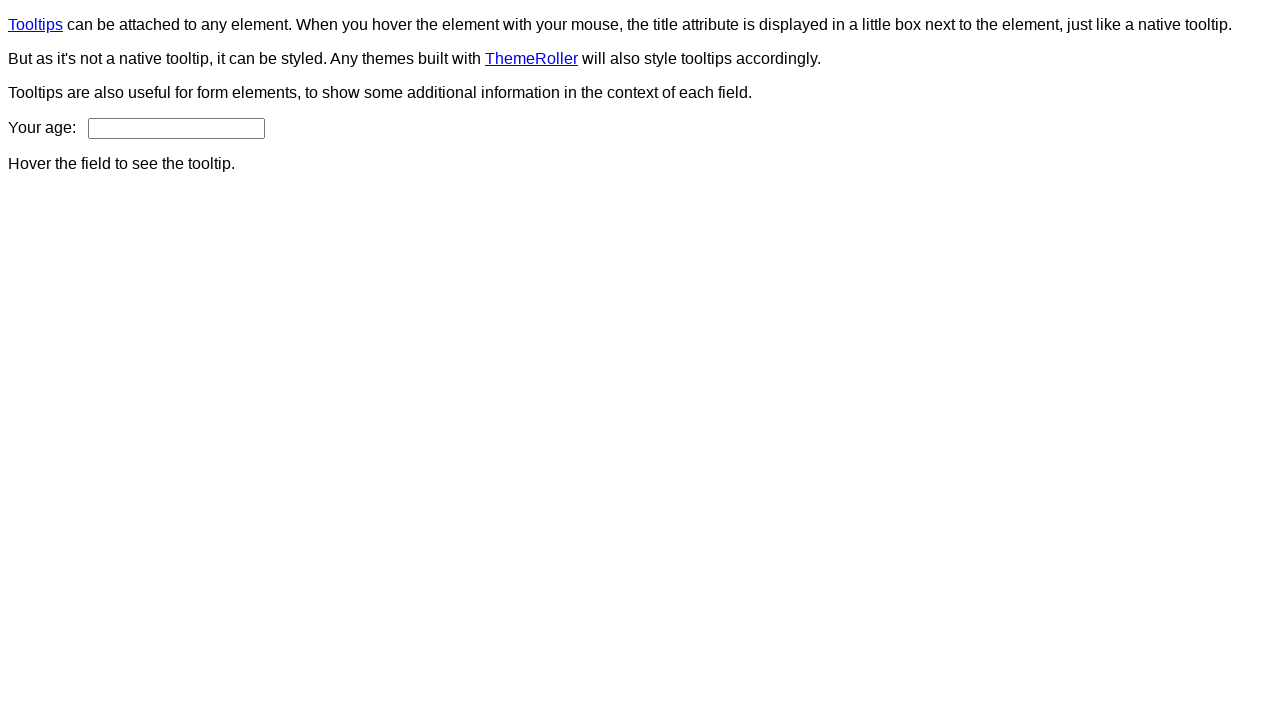

Navigated to jQuery tooltip test page
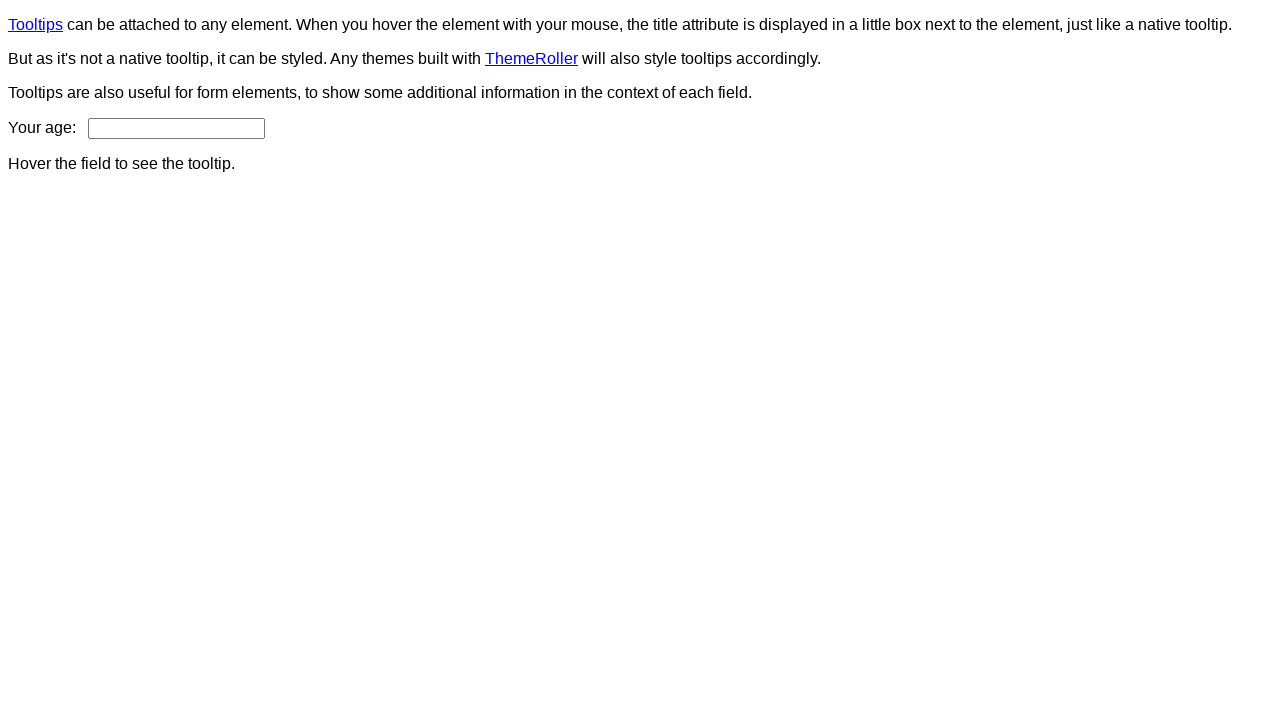

Hovered over age input field to trigger tooltip at (176, 128) on input#age
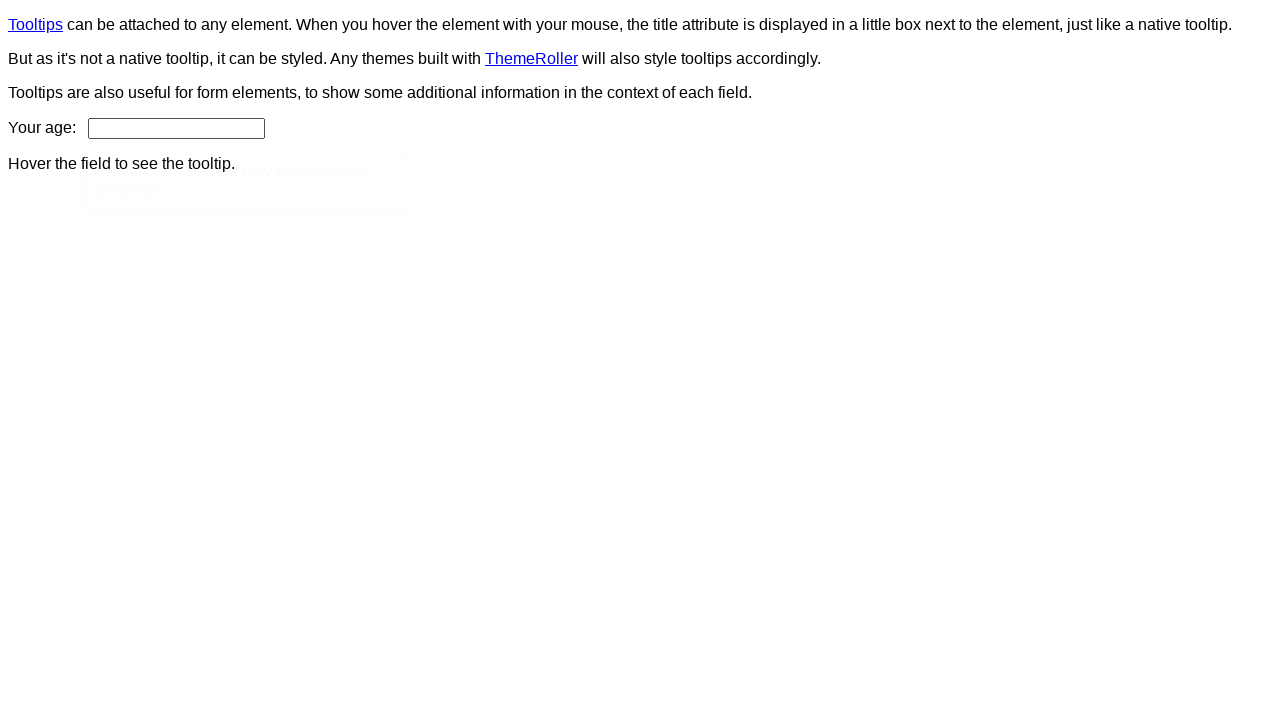

Tooltip content became visible after hover
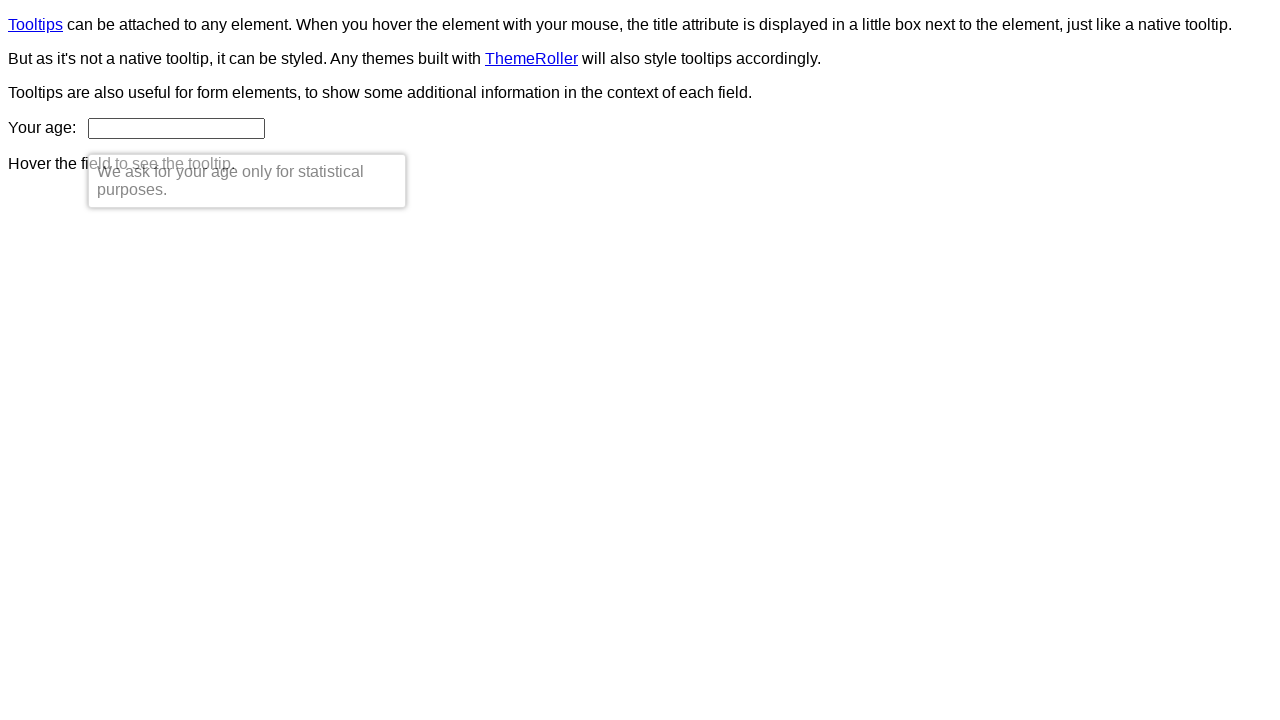

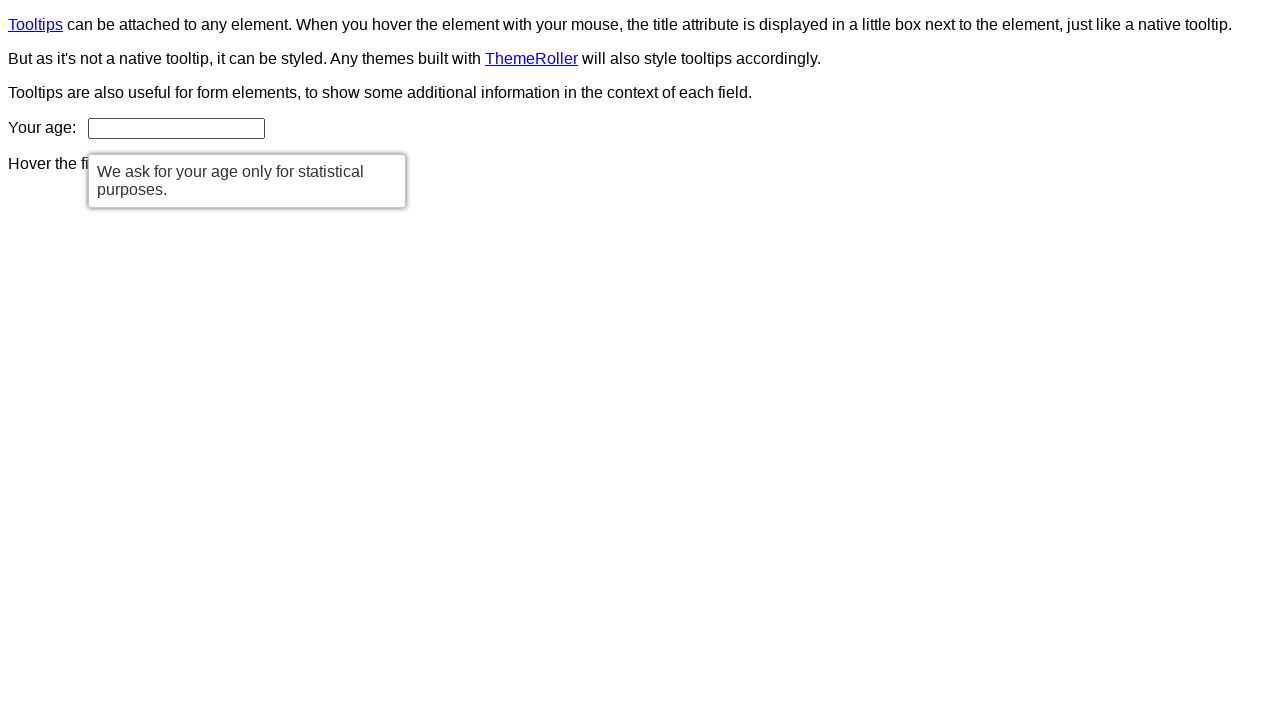